Tests JavaScript prompt dialog by clicking a button that triggers a prompt, entering a name, accepting it, and verifying the name appears in the result message

Starting URL: https://the-internet.herokuapp.com/javascript_alerts

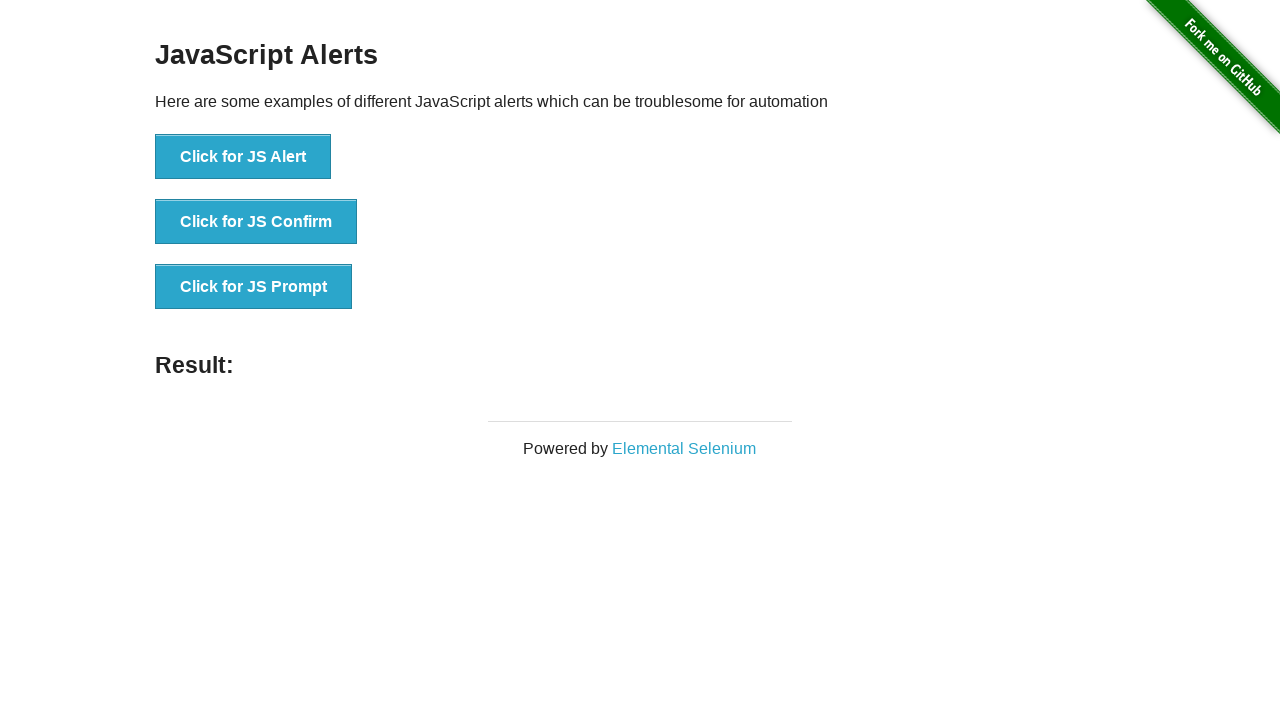

Set up dialog handler to accept prompt with name 'Marcus Thompson'
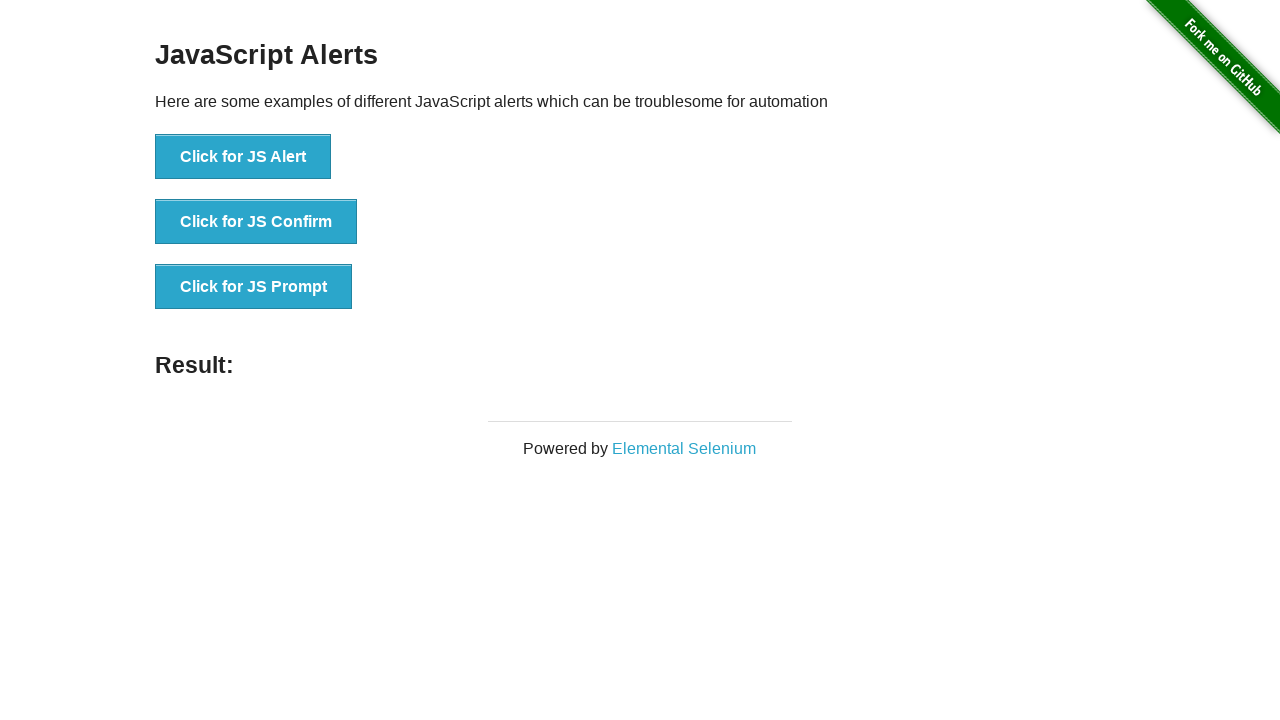

Clicked button to trigger JavaScript prompt dialog at (254, 287) on xpath=//*[text()='Click for JS Prompt']
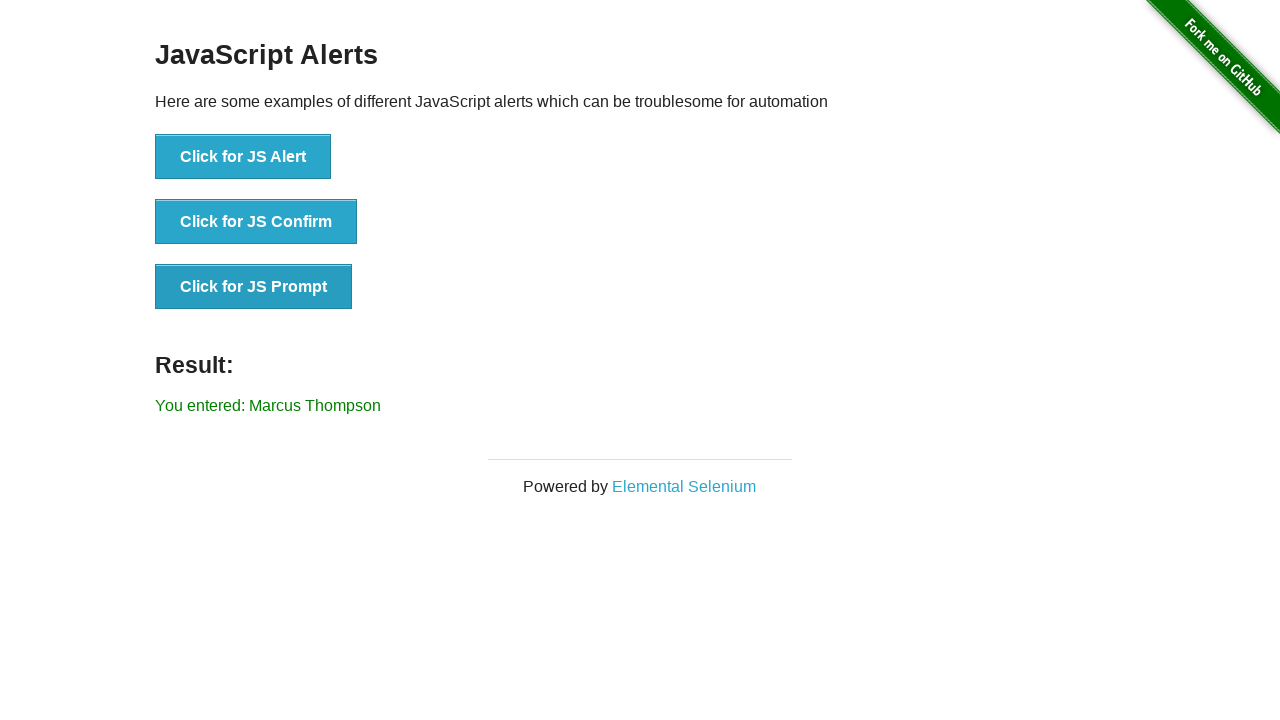

Result message element loaded
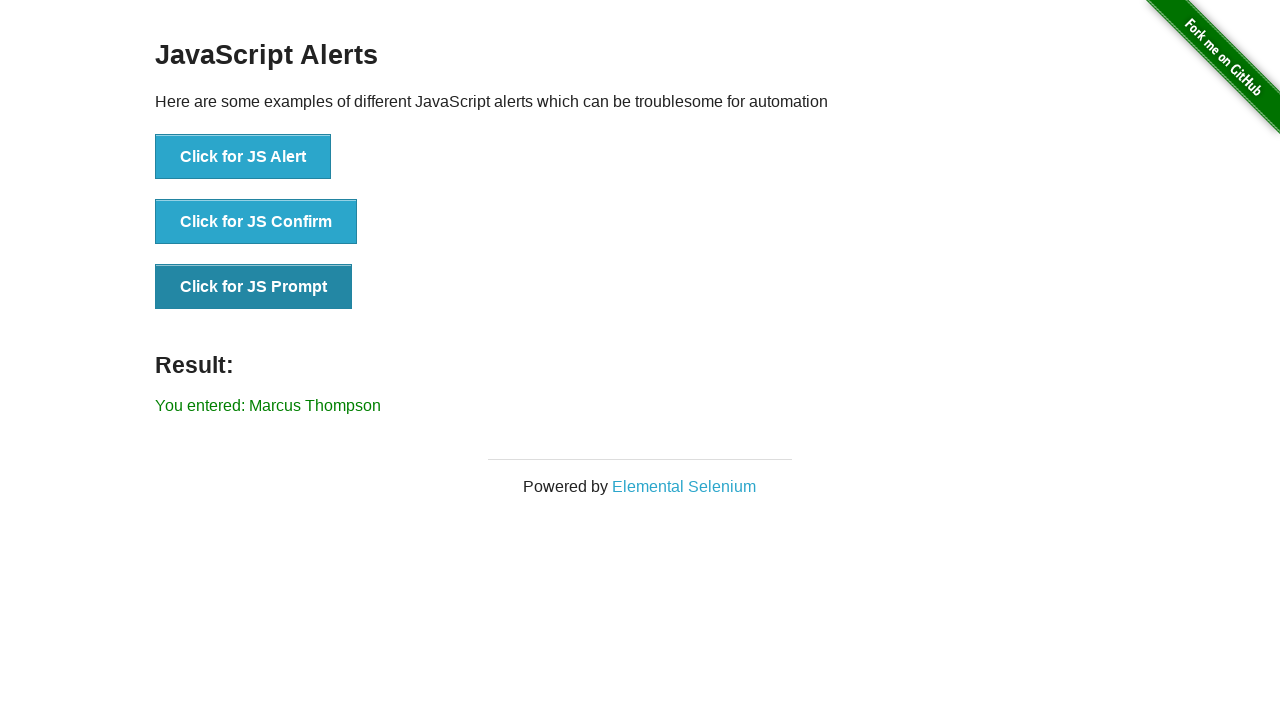

Retrieved result message text content
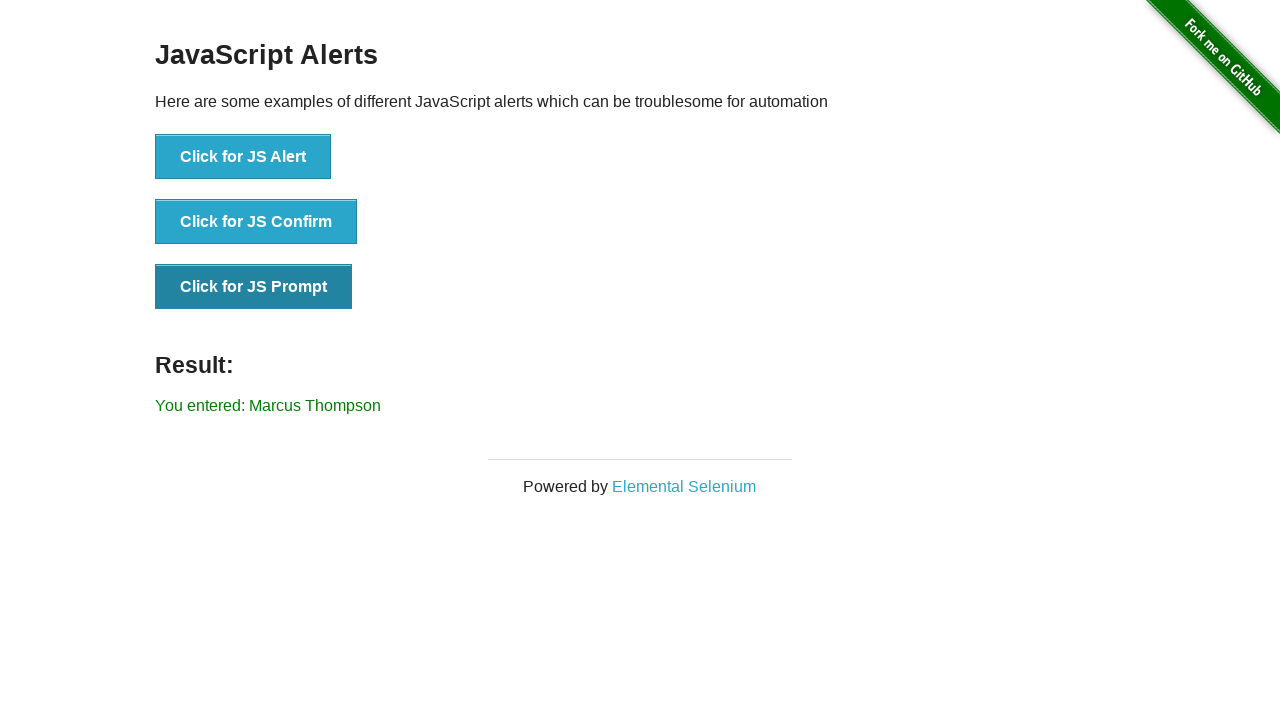

Verified that entered name 'Marcus Thompson' appears in result message
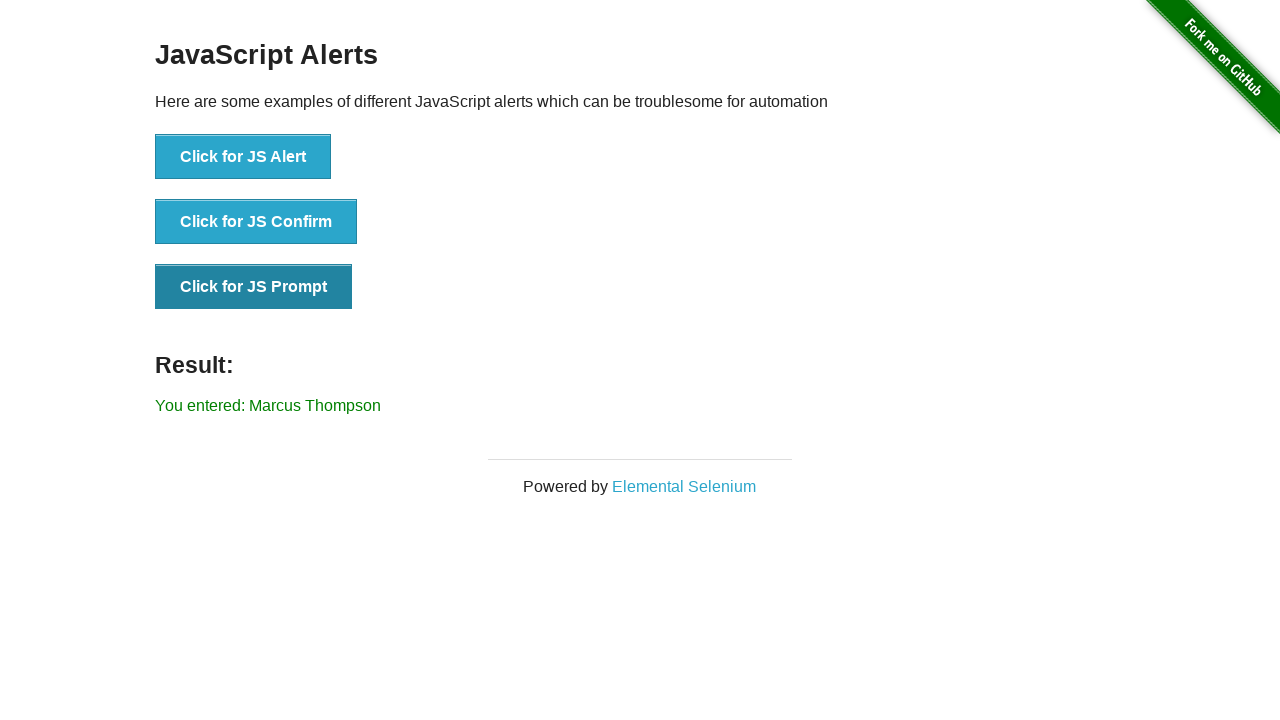

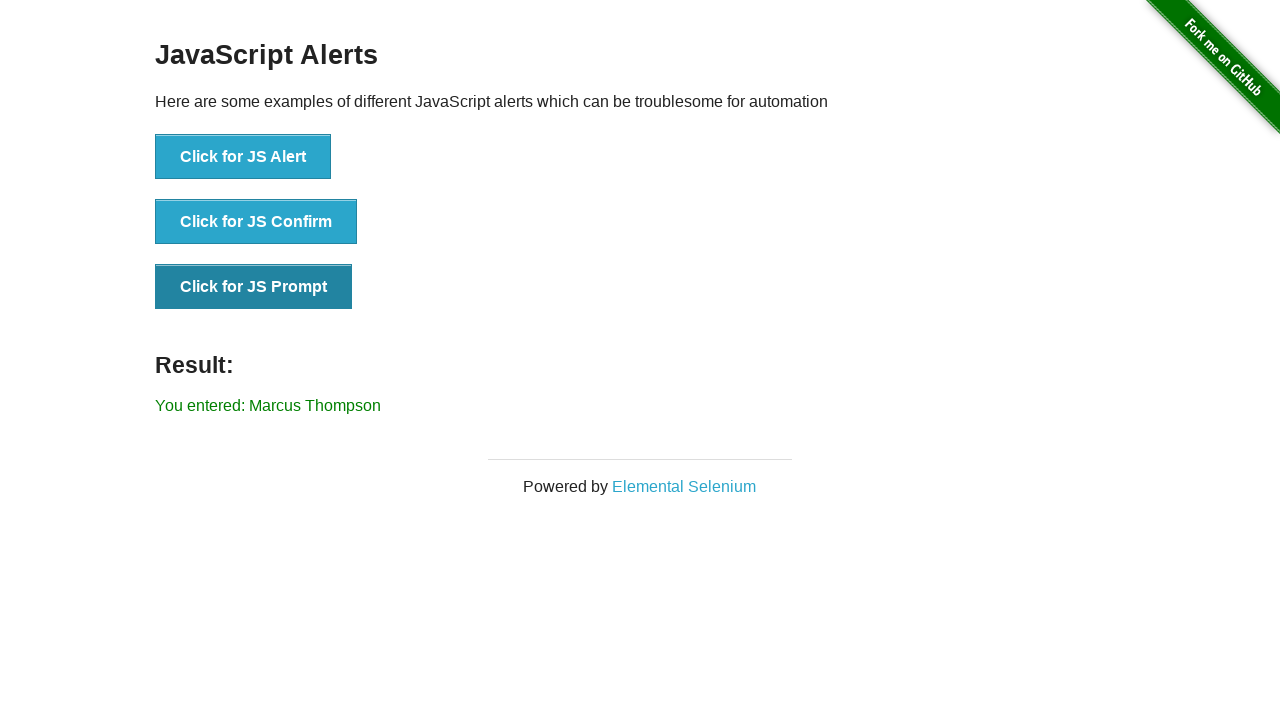